Tests radio button selection by clicking on the magazines radio button

Starting URL: https://ashokonmi3.github.io/Selenium.Pages/SEL_01_WebDriverDemoWebsite.html

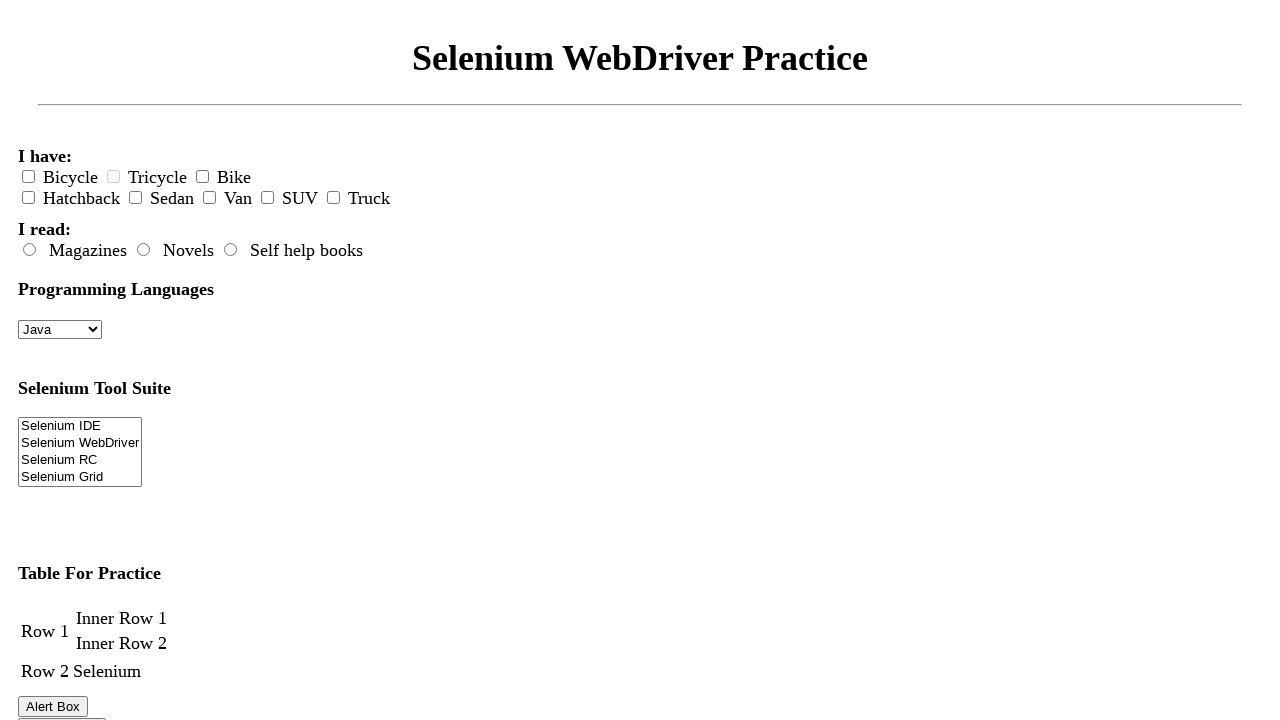

Clicked on magazines radio button at (30, 250) on #magazines-radio-btn
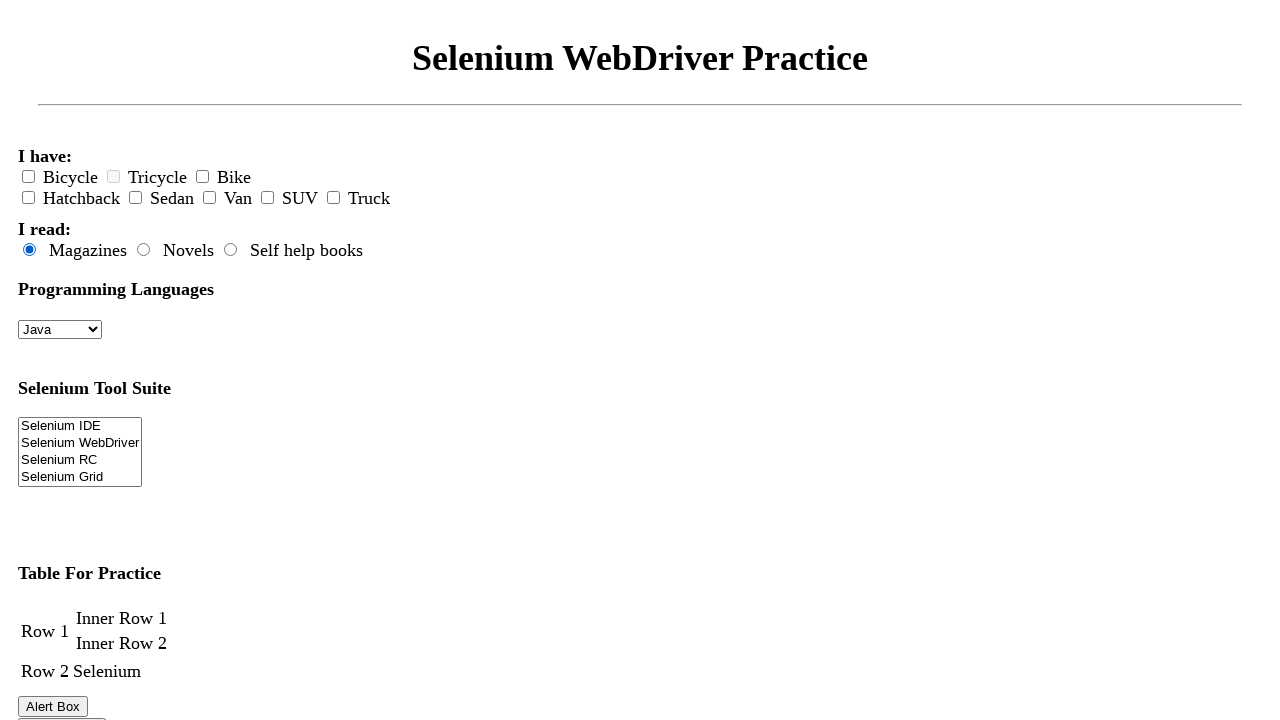

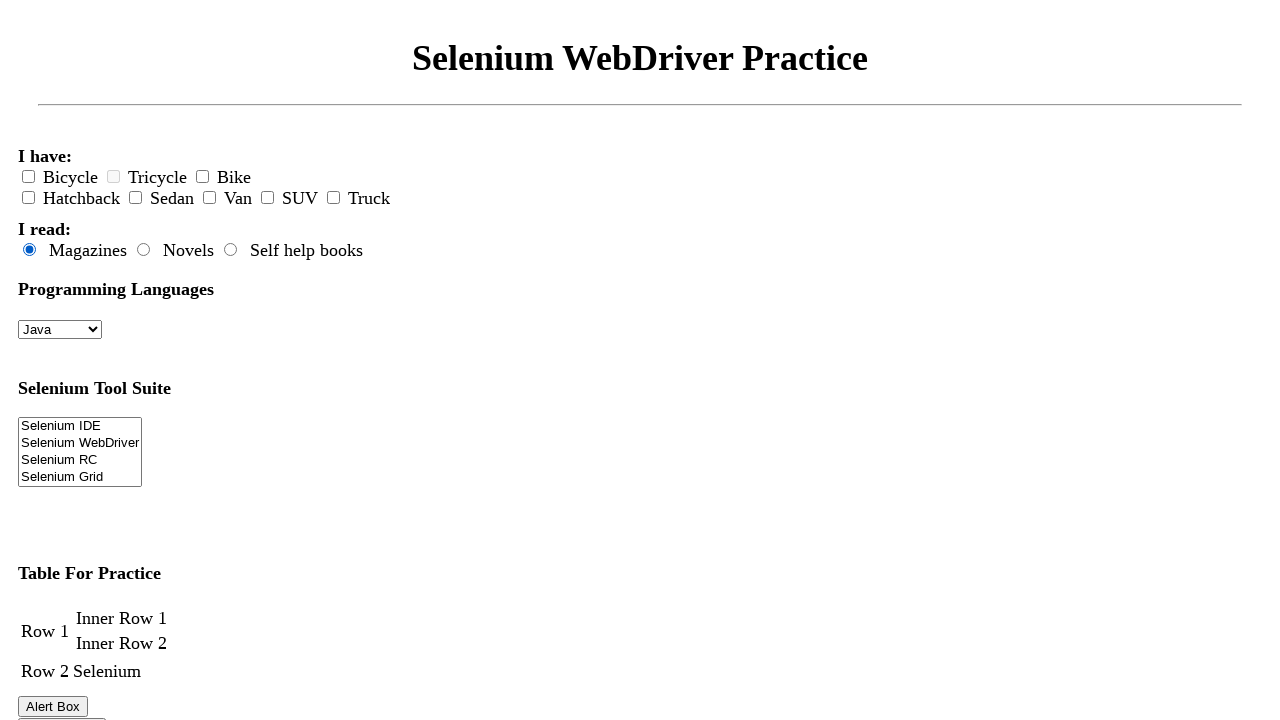